Tests checkbox functionality by finding all checkboxes on the page and verifying their checked states using both attribute lookup and isSelected approaches.

Starting URL: http://the-internet.herokuapp.com/checkboxes

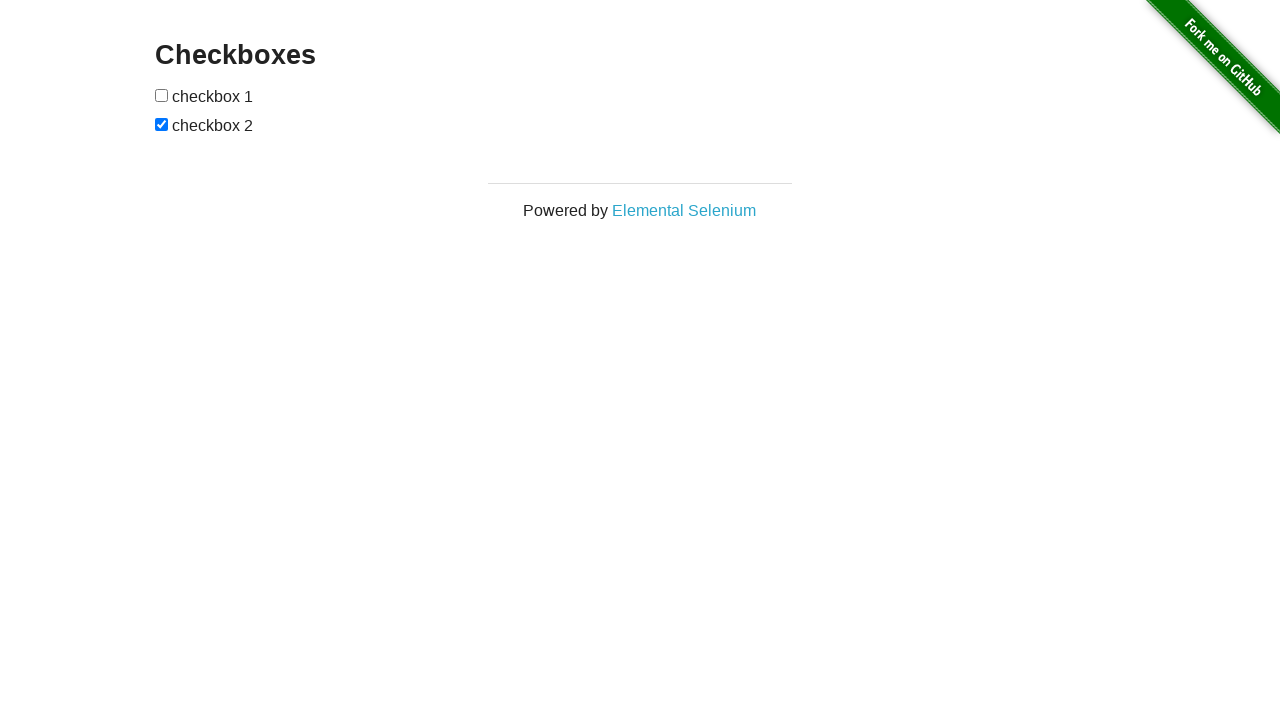

Located all checkboxes on the page
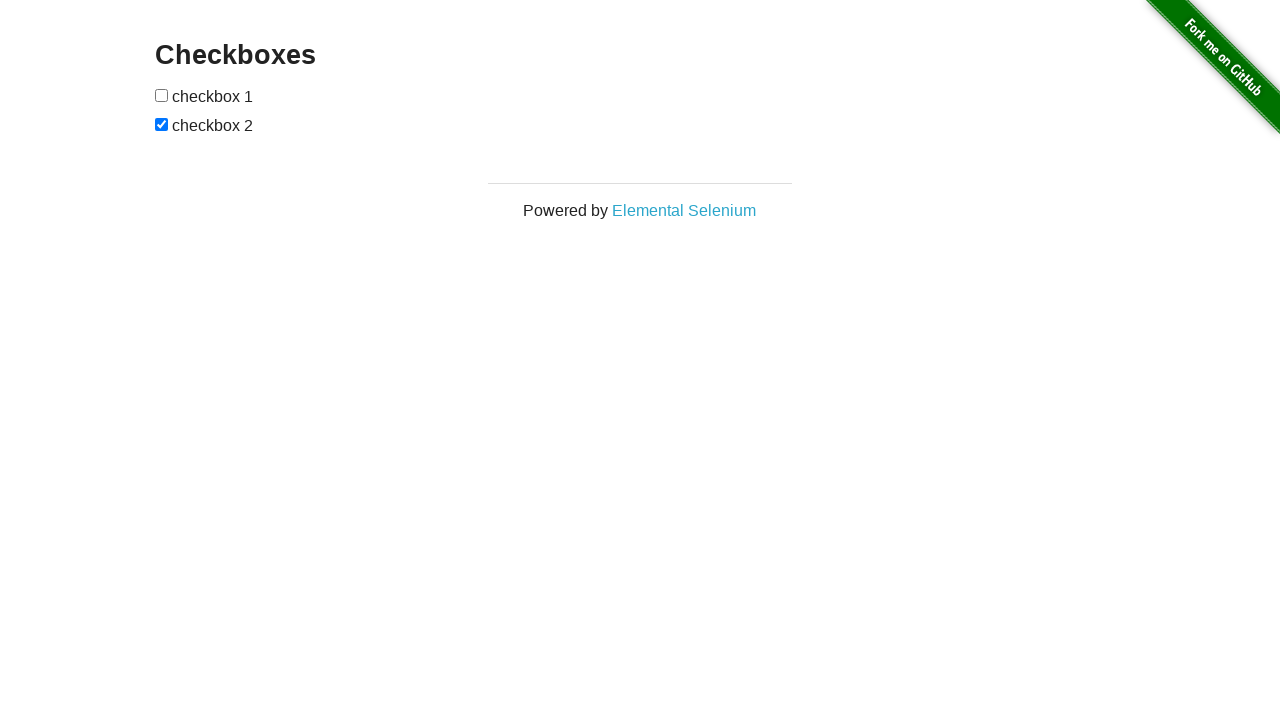

Waited for first checkbox to be visible
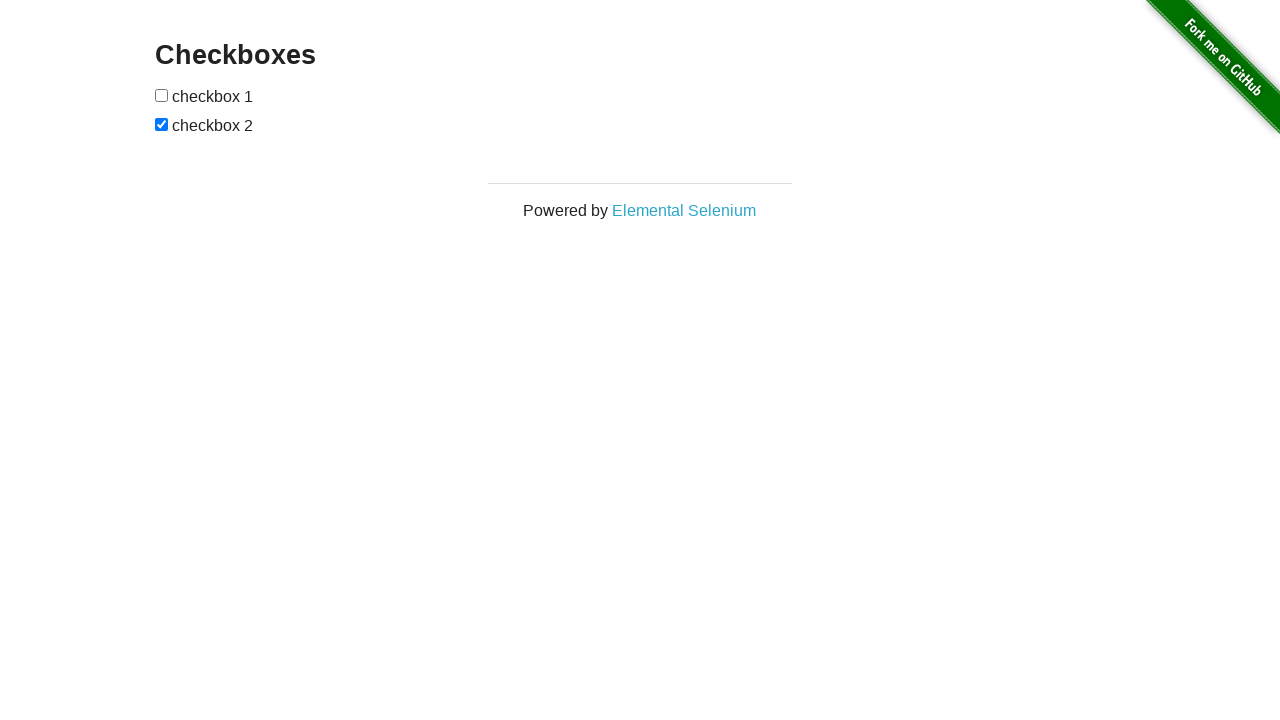

Found 2 checkboxes on the page
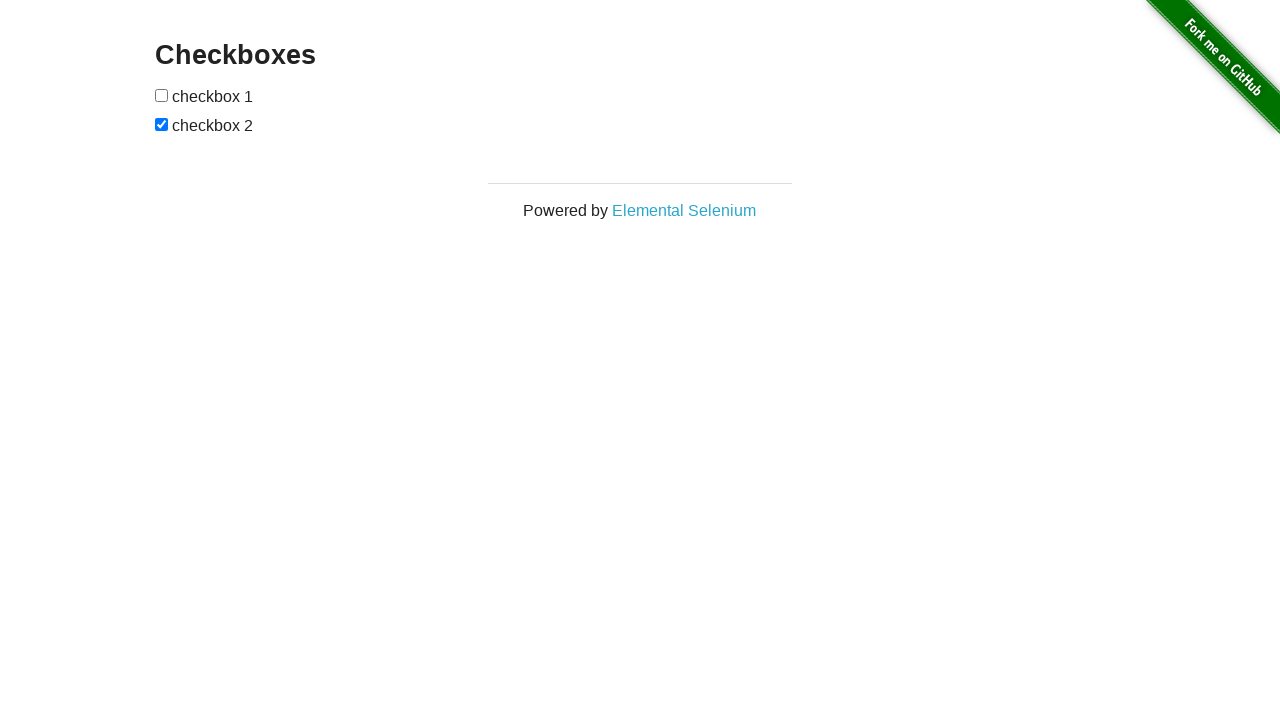

Located the last checkbox
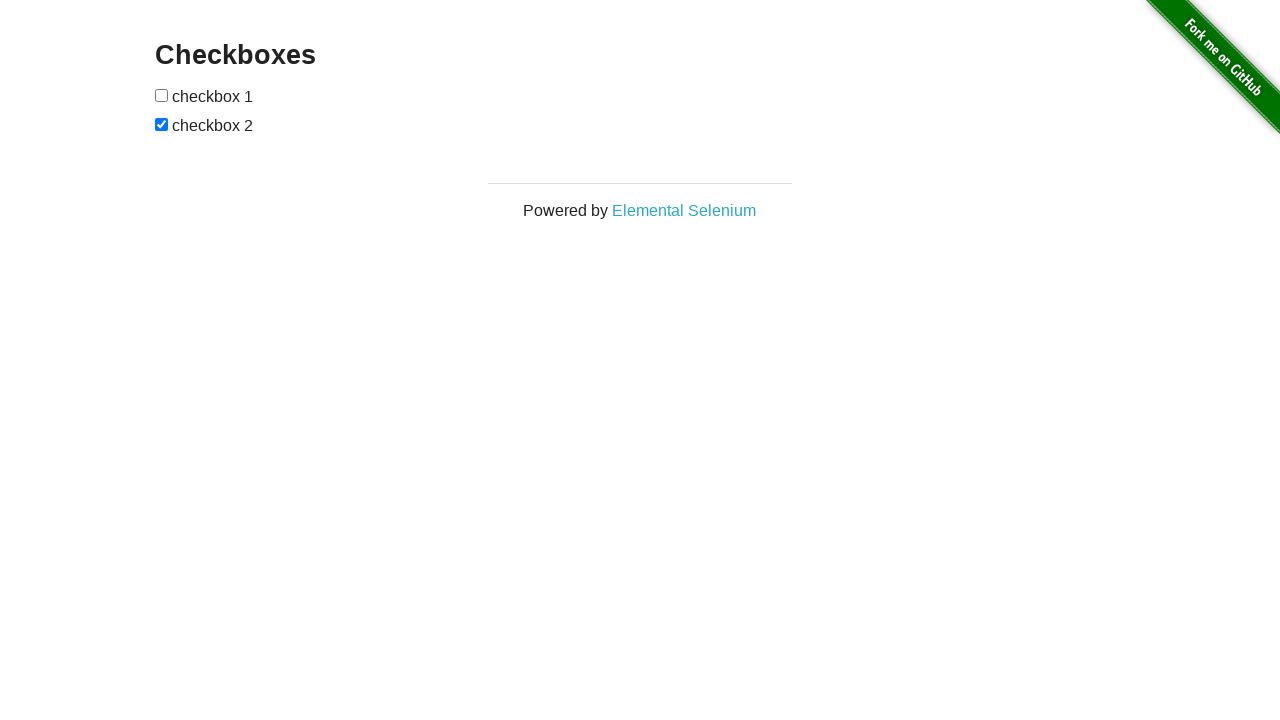

Verified that last checkbox is checked on initial page load
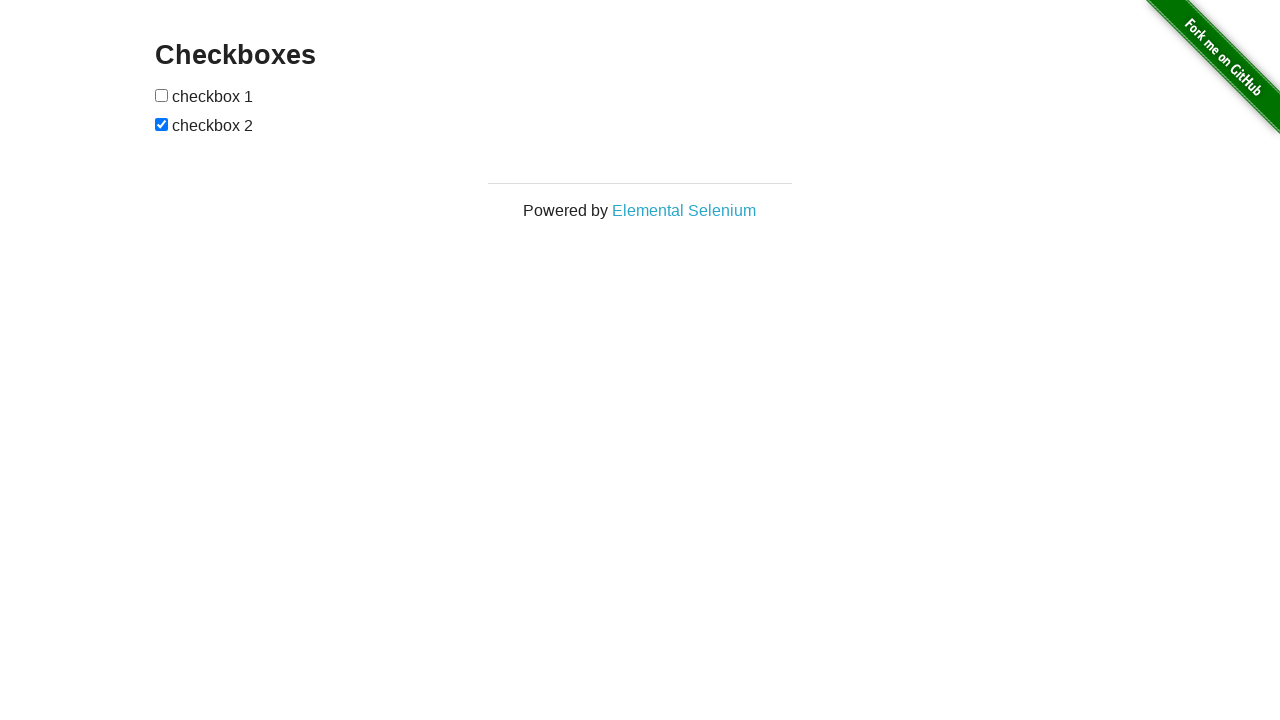

Located the first checkbox
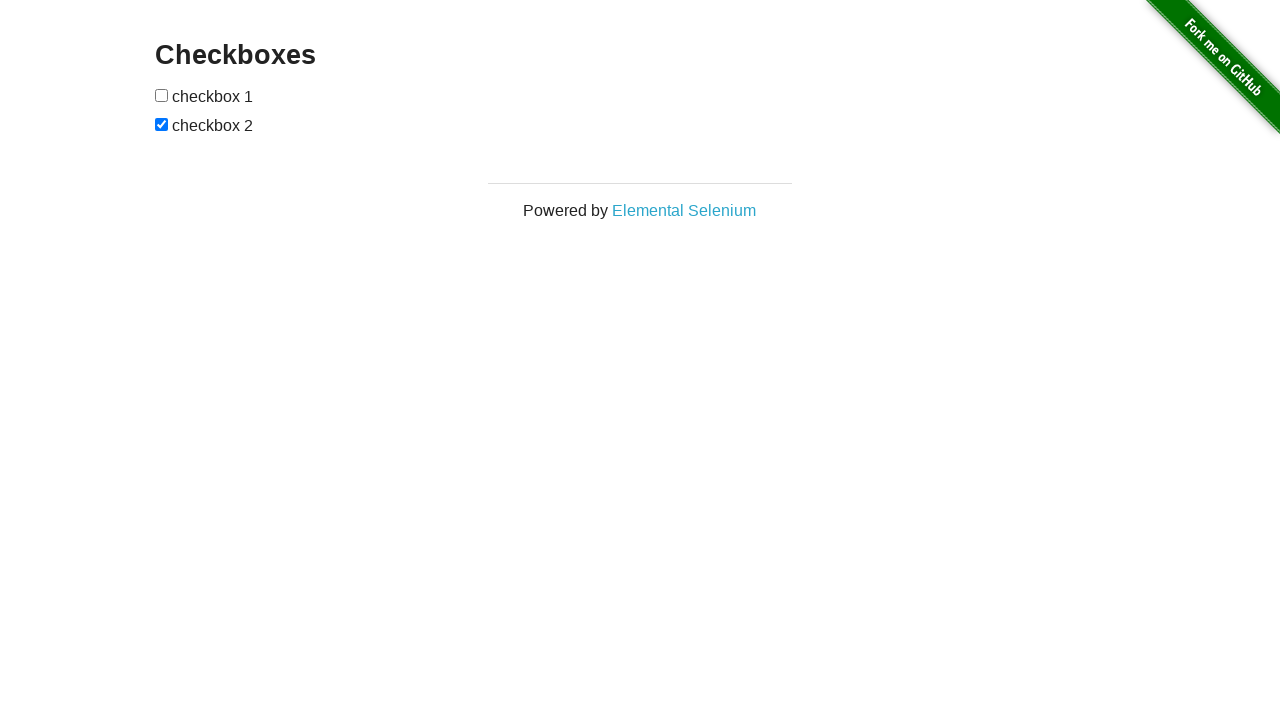

Verified that first checkbox is not checked
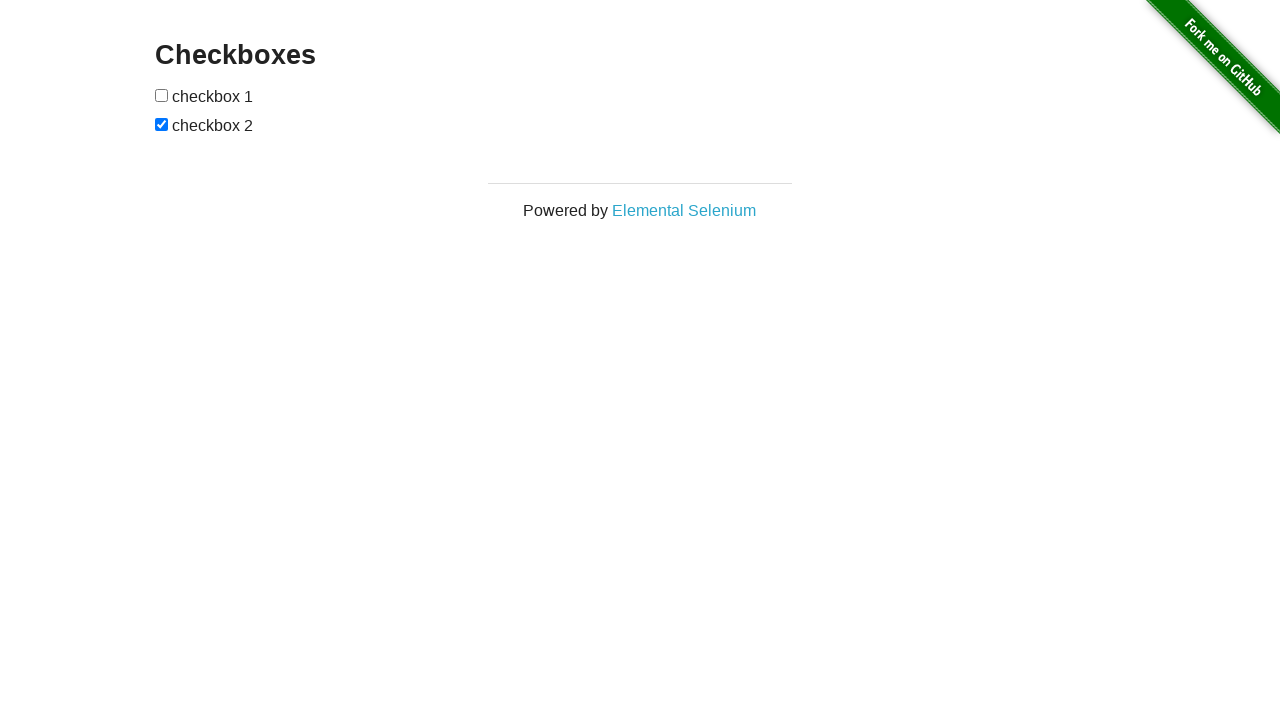

Clicked the first checkbox at (162, 95) on input[type="checkbox"] >> nth=0
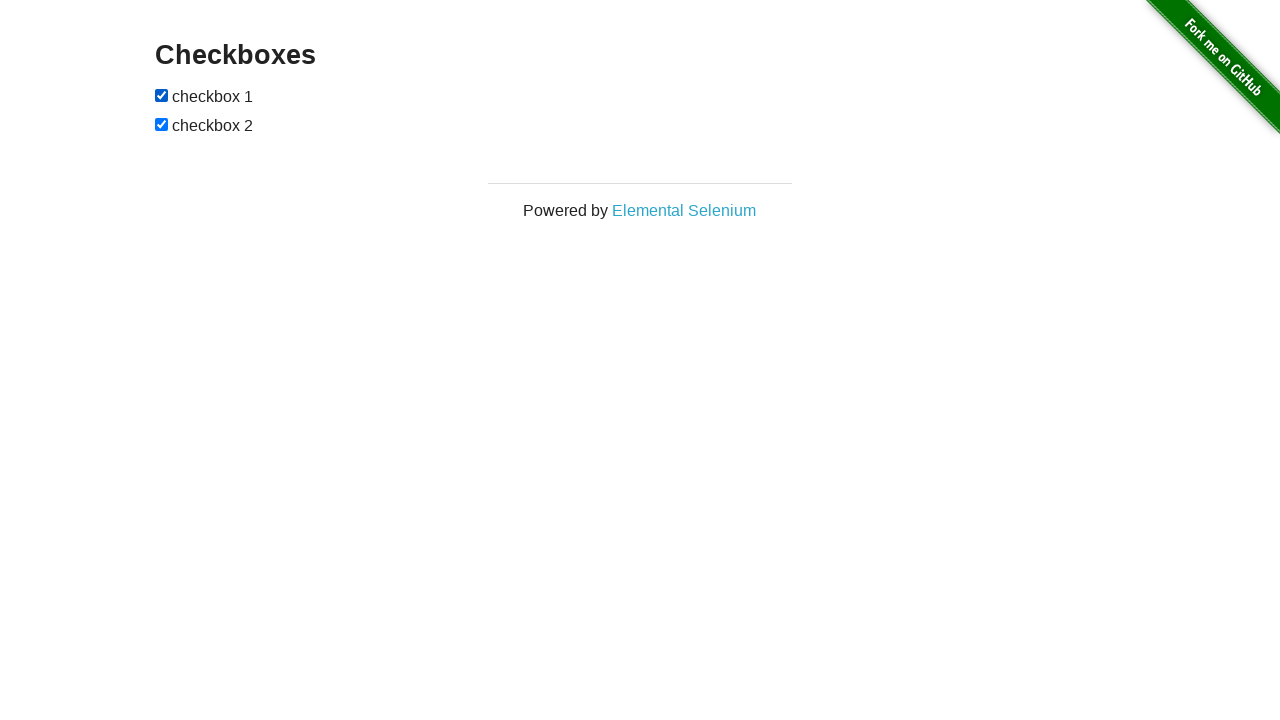

Verified that first checkbox is now checked after clicking
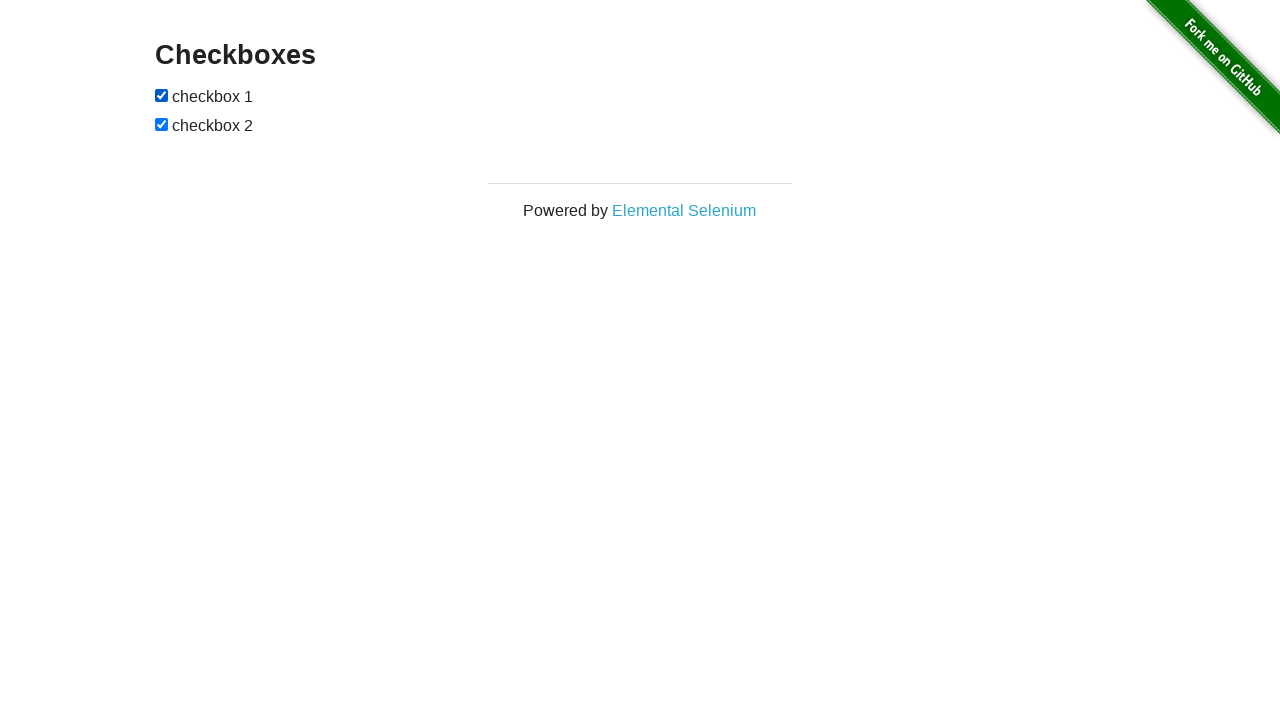

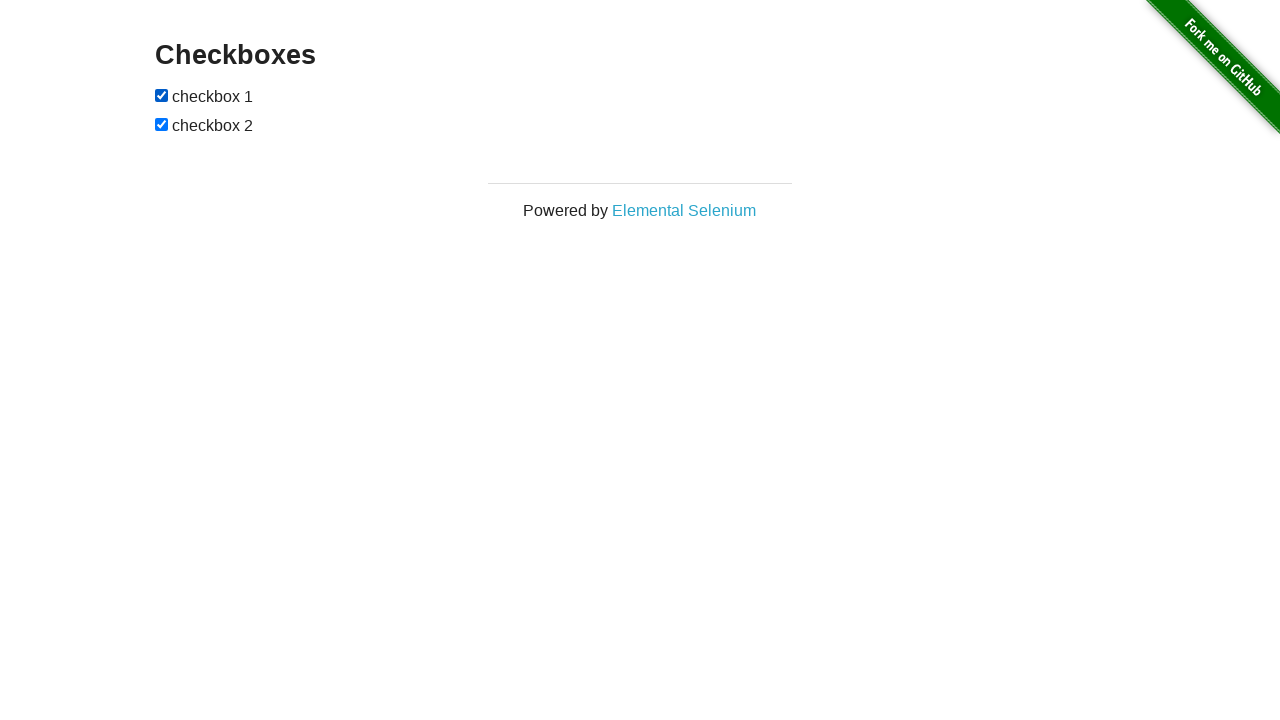